Verifies that the page description paragraph is displayed and contains relevant information on the rooms page

Starting URL: https://ancabota09.wixsite.com/intern/rooms

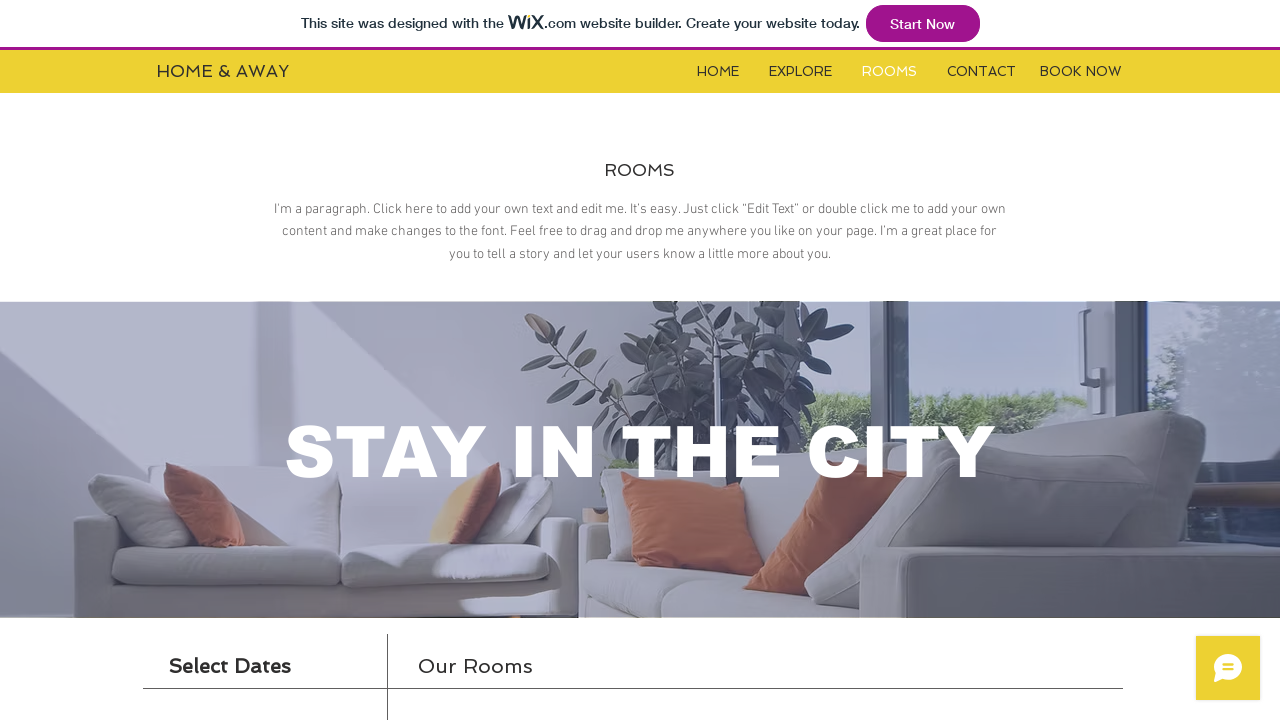

Navigated to rooms page
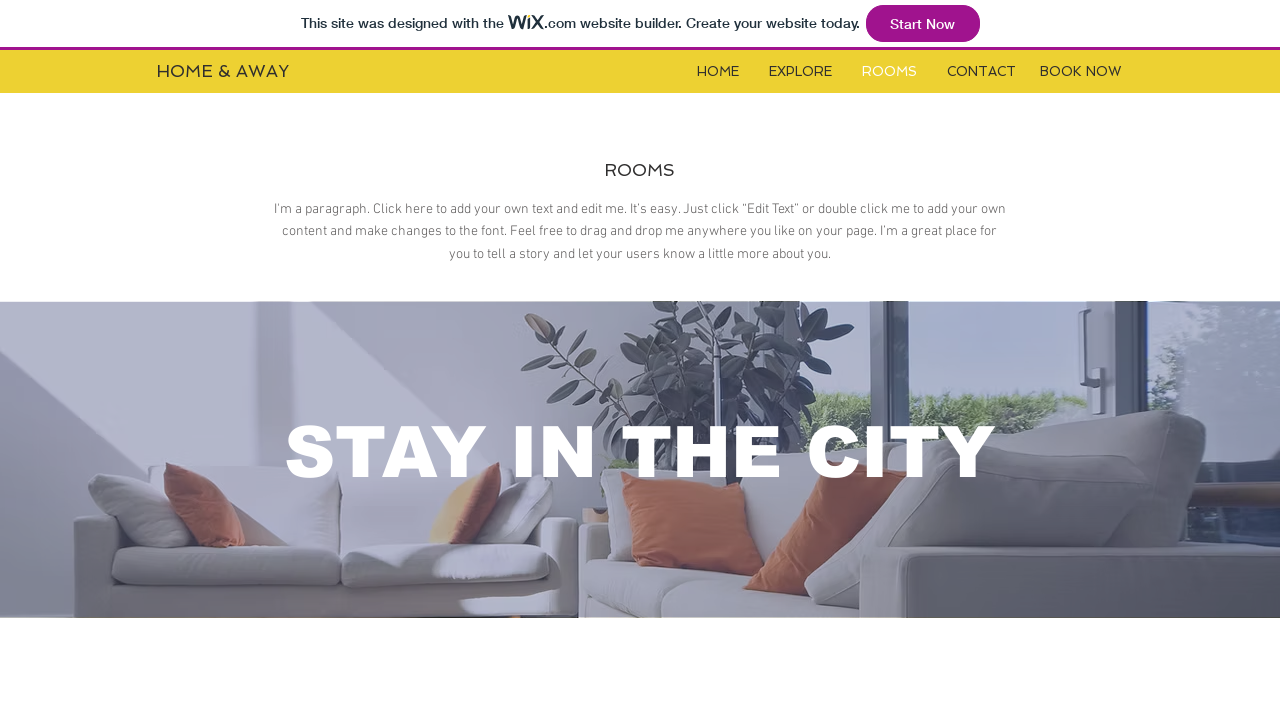

Page description paragraph element became visible
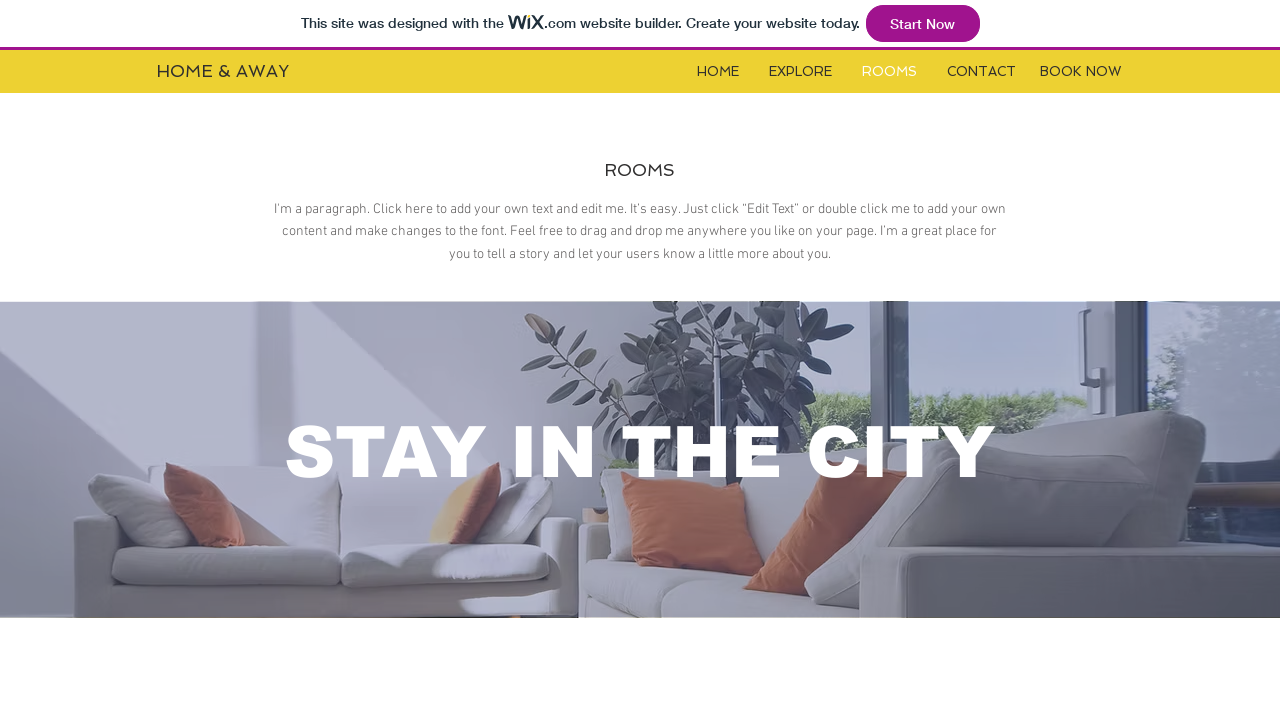

Retrieved paragraph text content: 'I'm a paragraph. Click here to add your own text and edit me. It’s easy. Just click “Edit Text” or double click me to add your own content and make changes to the font. Feel free to drag and drop me anywhere you like on your page. I’m a great place for you to tell a story and let your users know a little more about you.
'
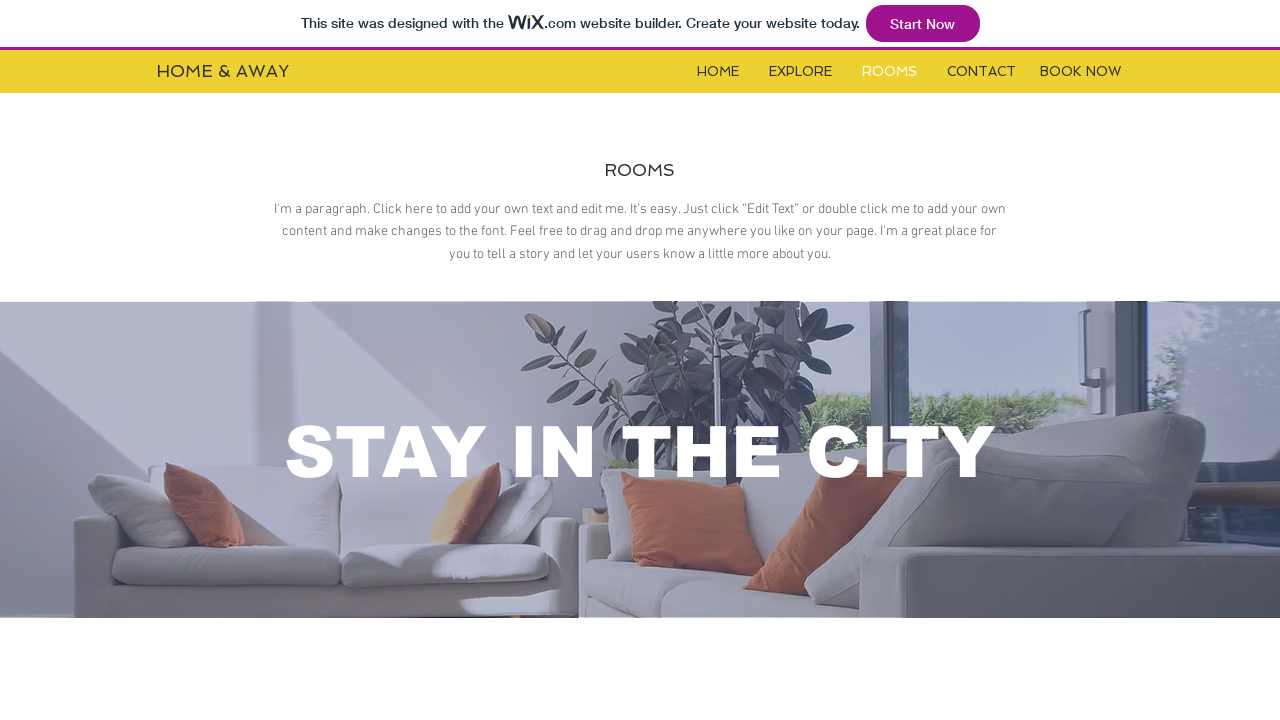

Verified that paragraph contains relevant information
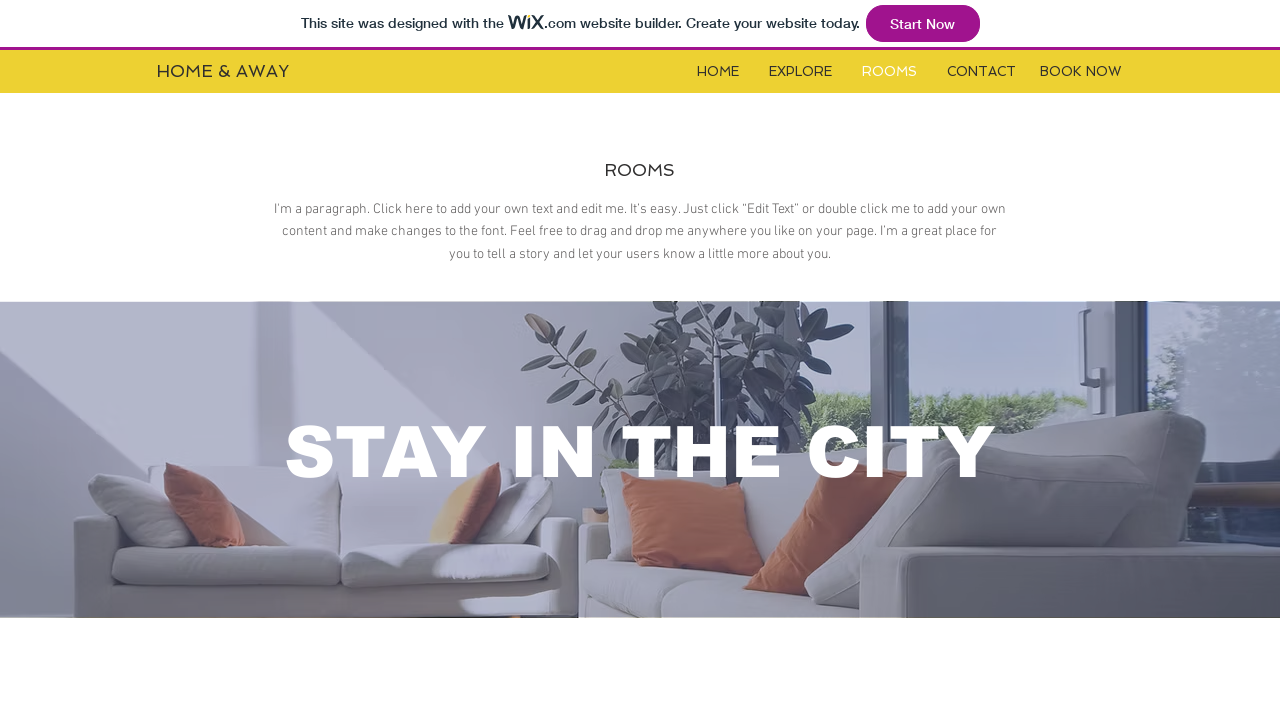

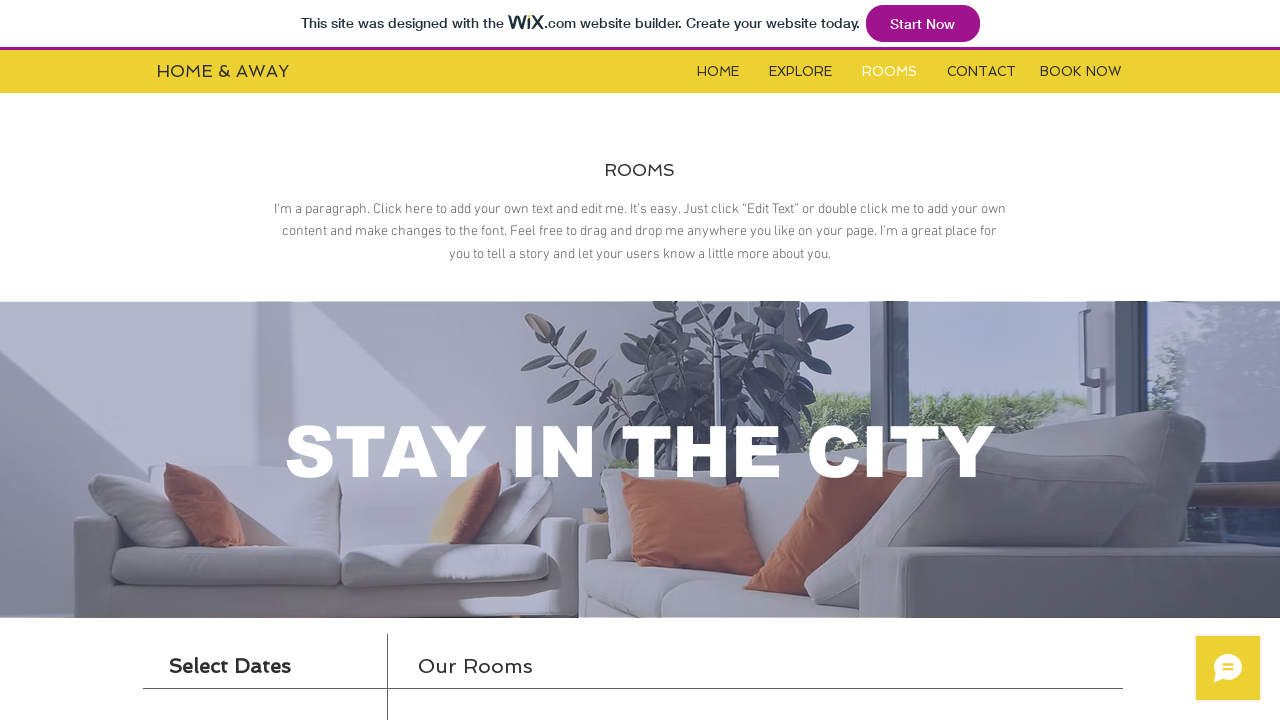